Tests Android book page by verifying price display and clicking on book image to open preview, then closing it

Starting URL: https://practice.automationtesting.in/

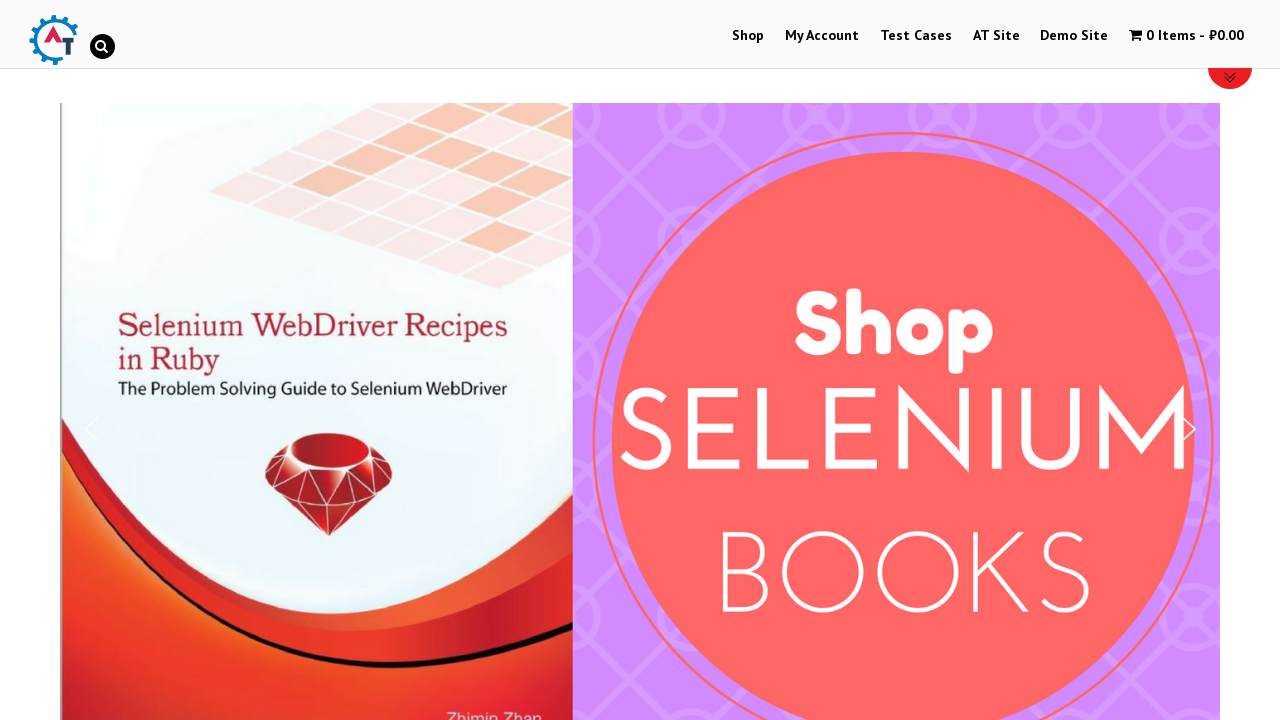

Clicked on shop menu to navigate to shop page at (748, 36) on #menu-item-40 > a
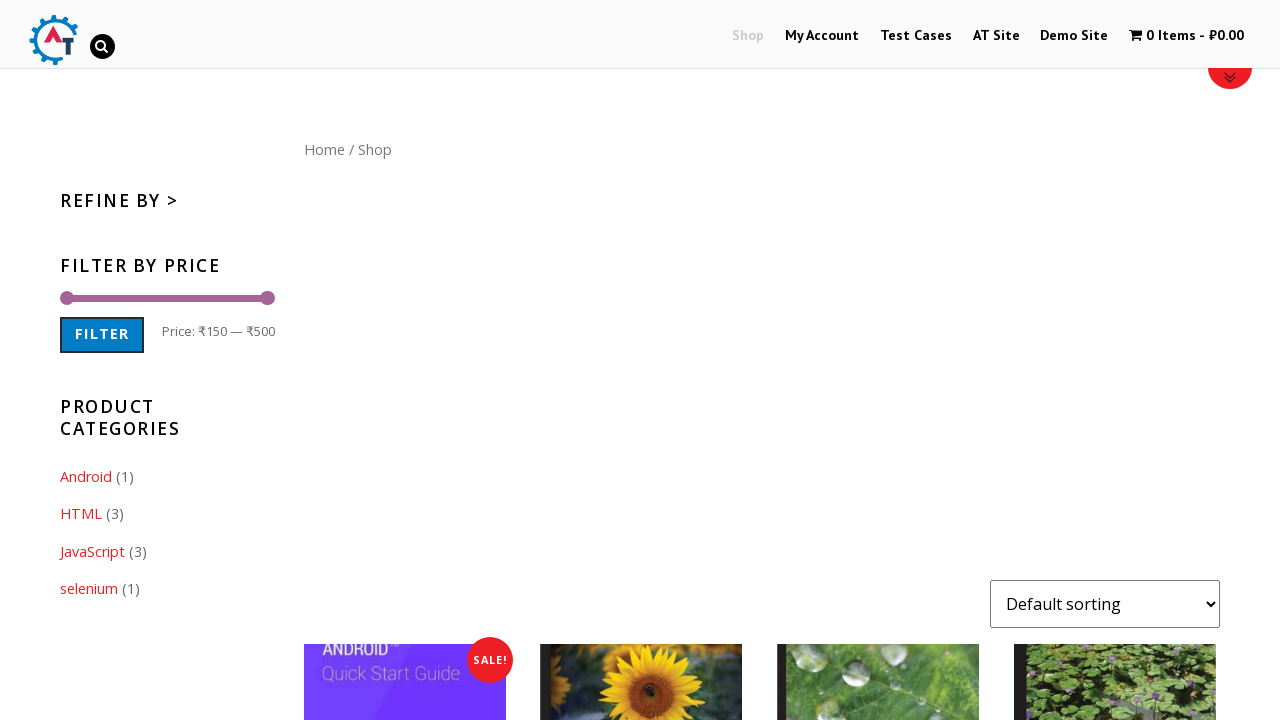

Clicked on Android book title to open book page at (405, 361) on .post-169 h3
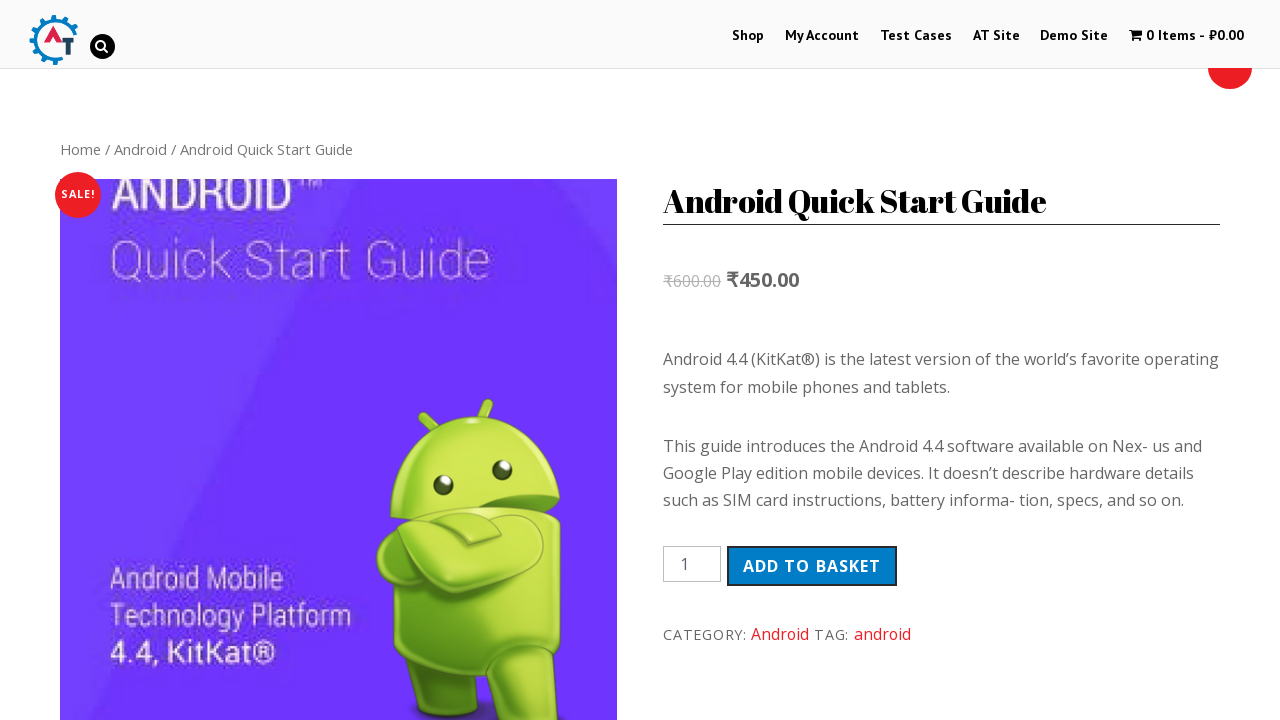

Original price (del > span) selector found and loaded
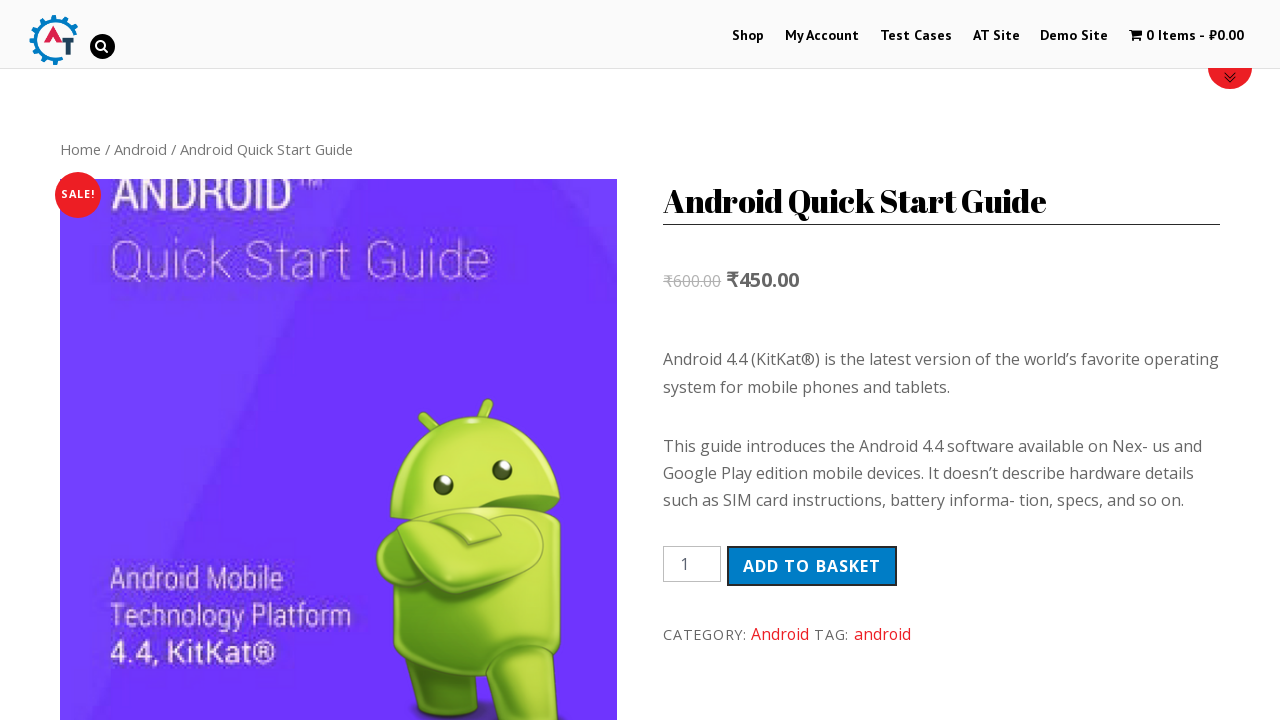

Sale price (ins > span) selector found and loaded
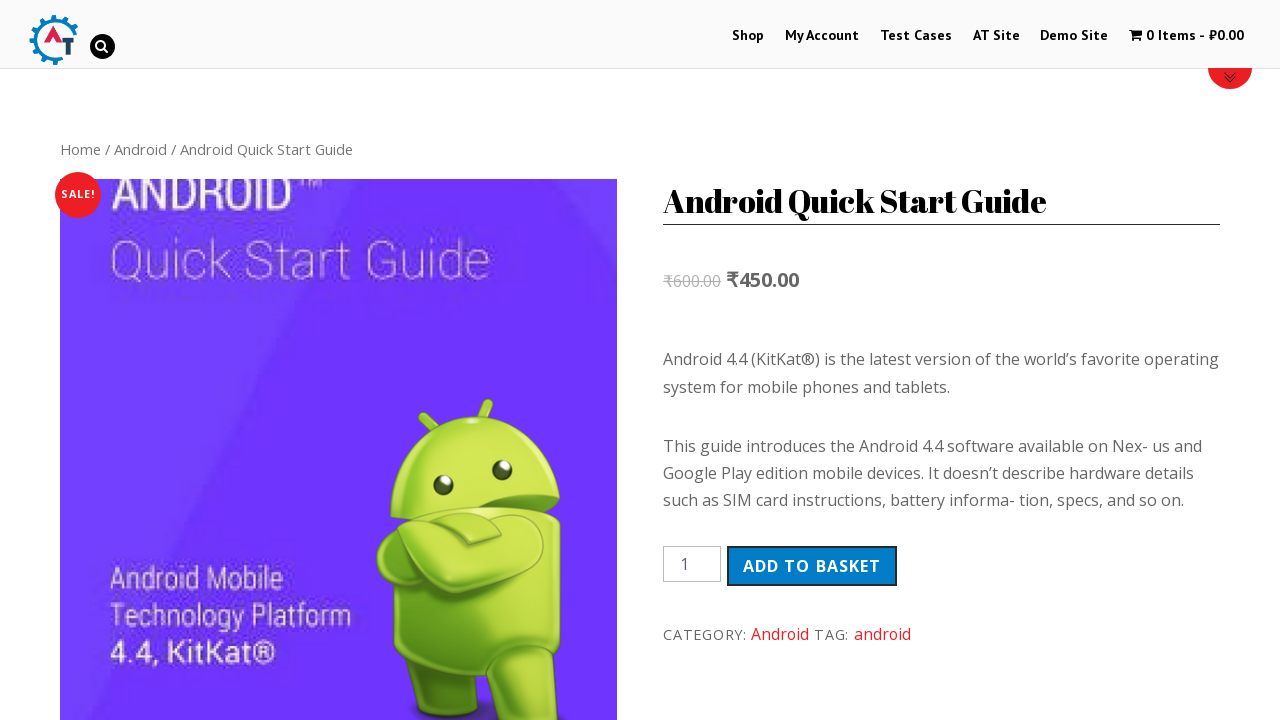

Clicked on book image to open preview at (338, 442) on .images
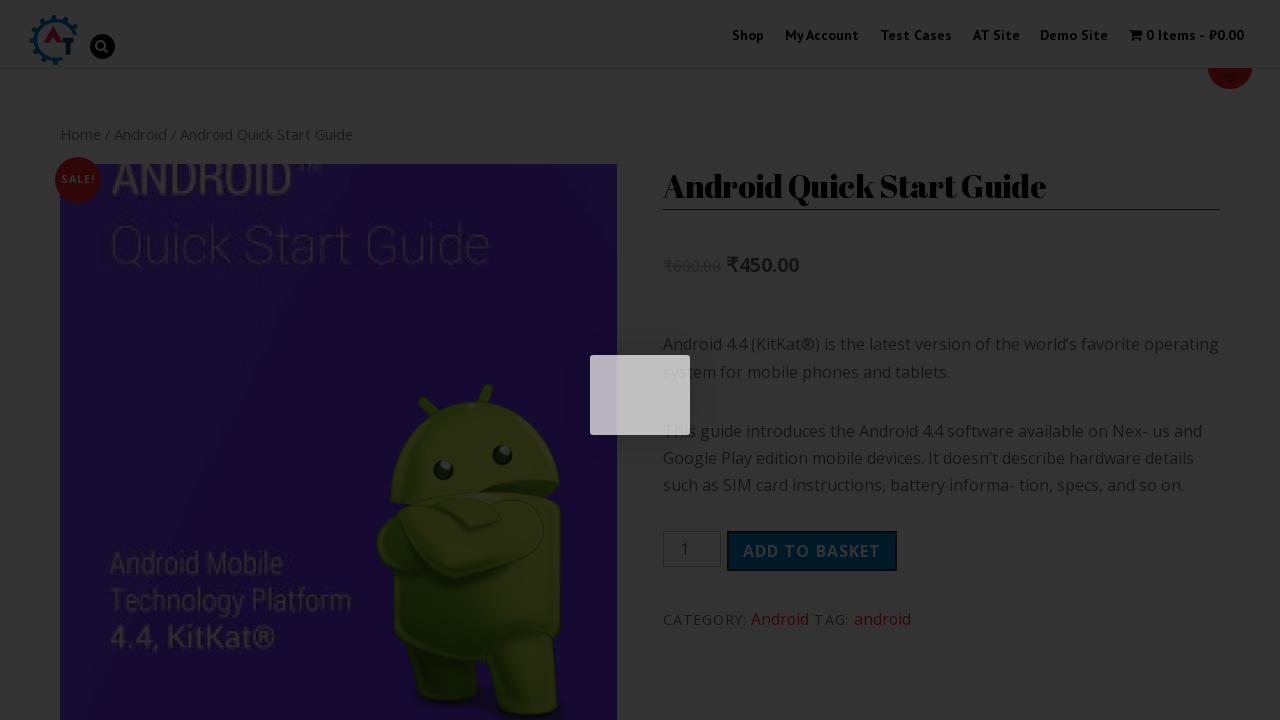

Book preview opened and close button is visible
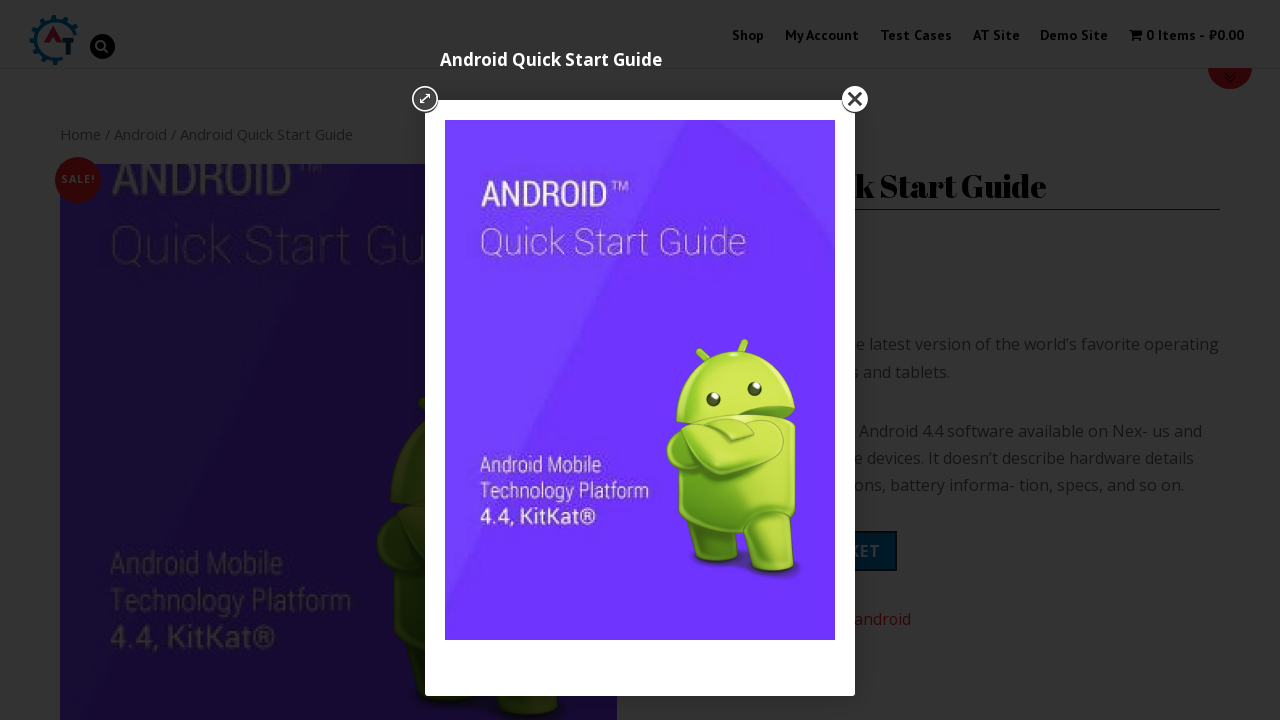

Clicked close button to close the book preview at (855, 100) on .pp_close
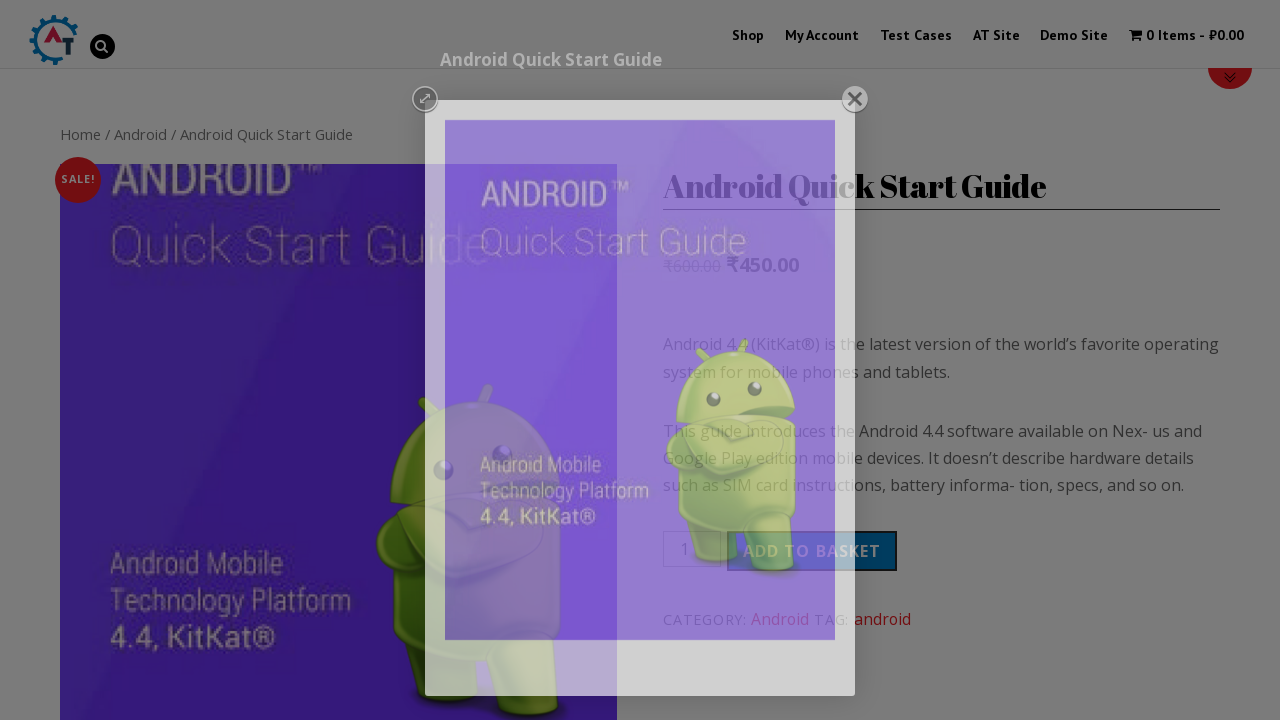

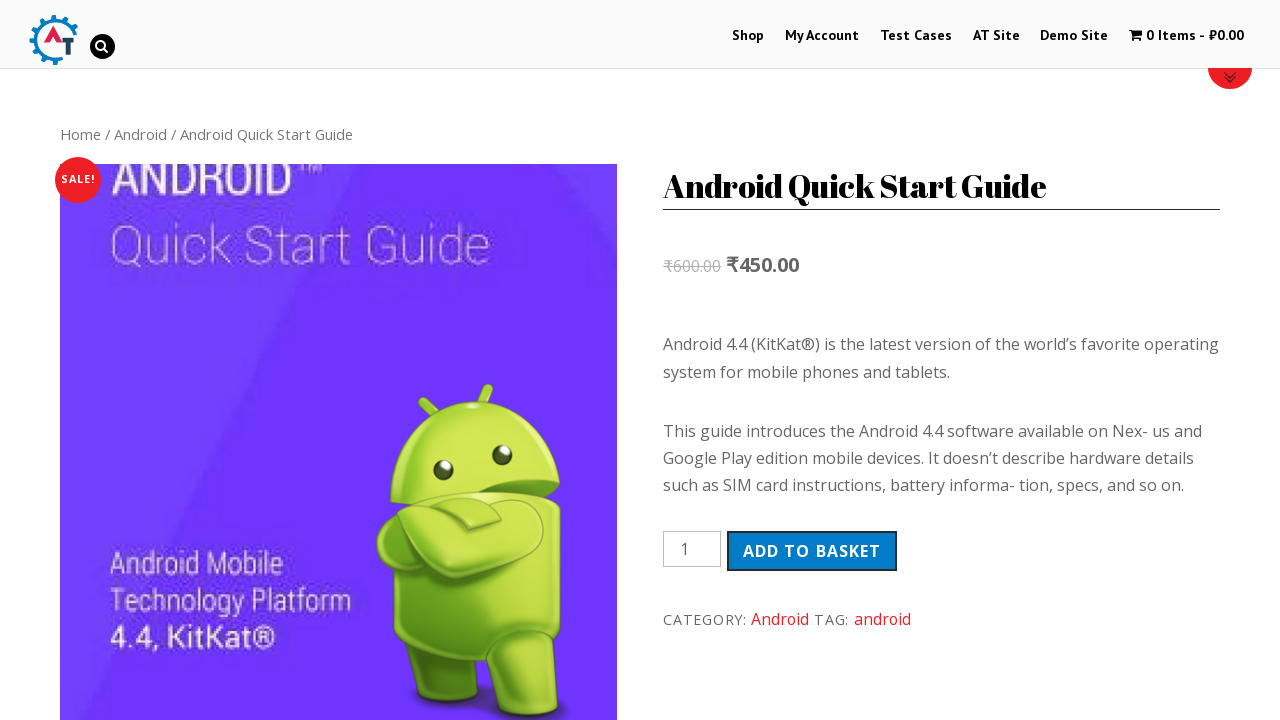